Tests drag and drop functionality by dragging element A to element B's position

Starting URL: https://the-internet.herokuapp.com/

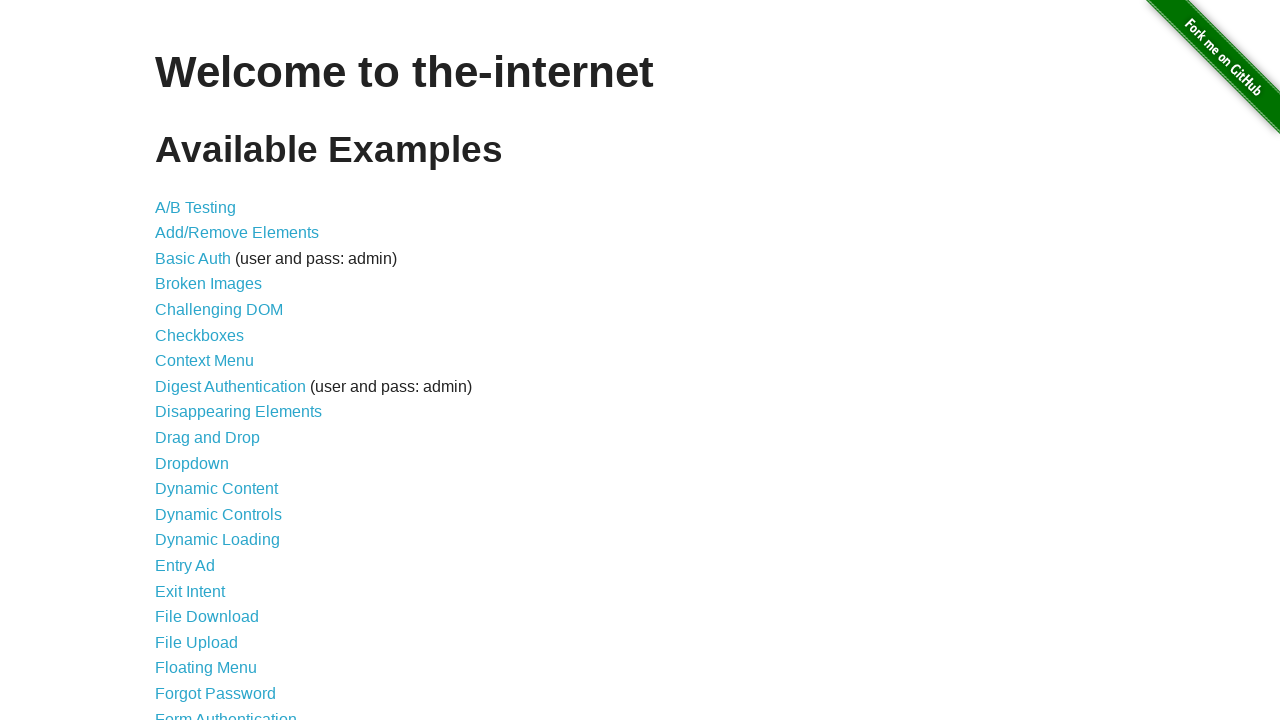

Clicked link to navigate to drag and drop page at (208, 438) on a[href='/drag_and_drop']
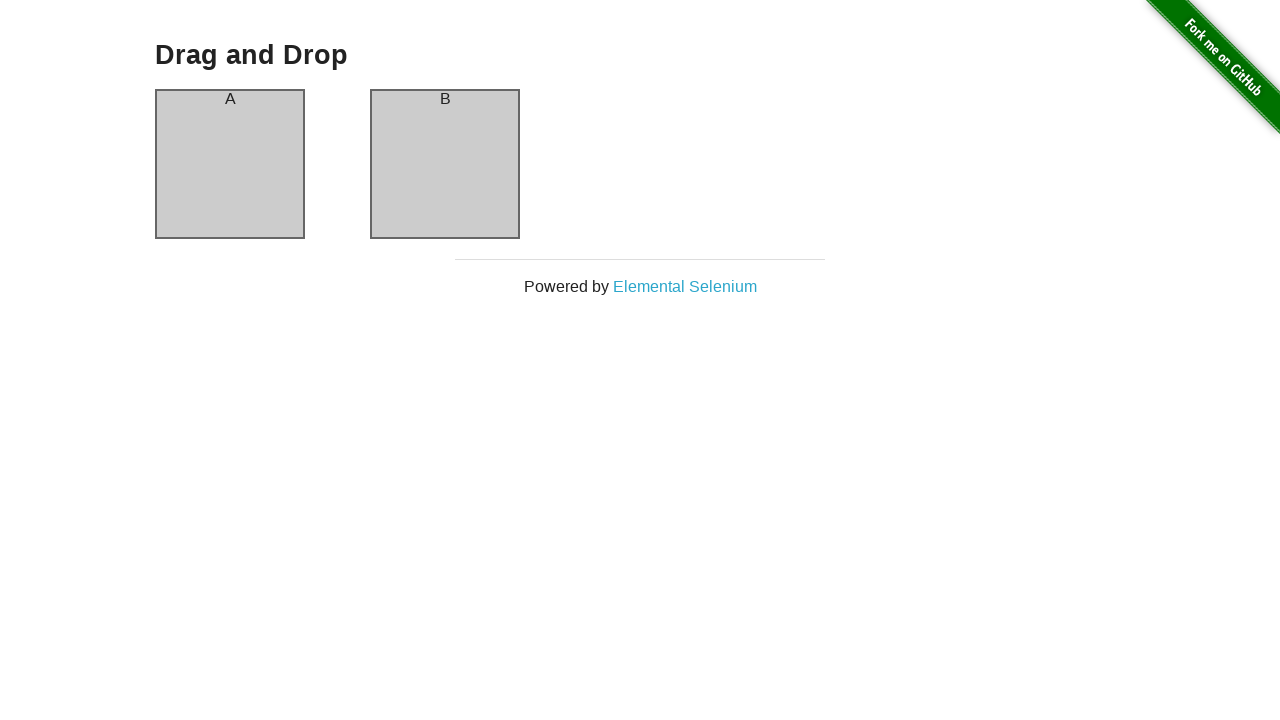

Column A element is now visible
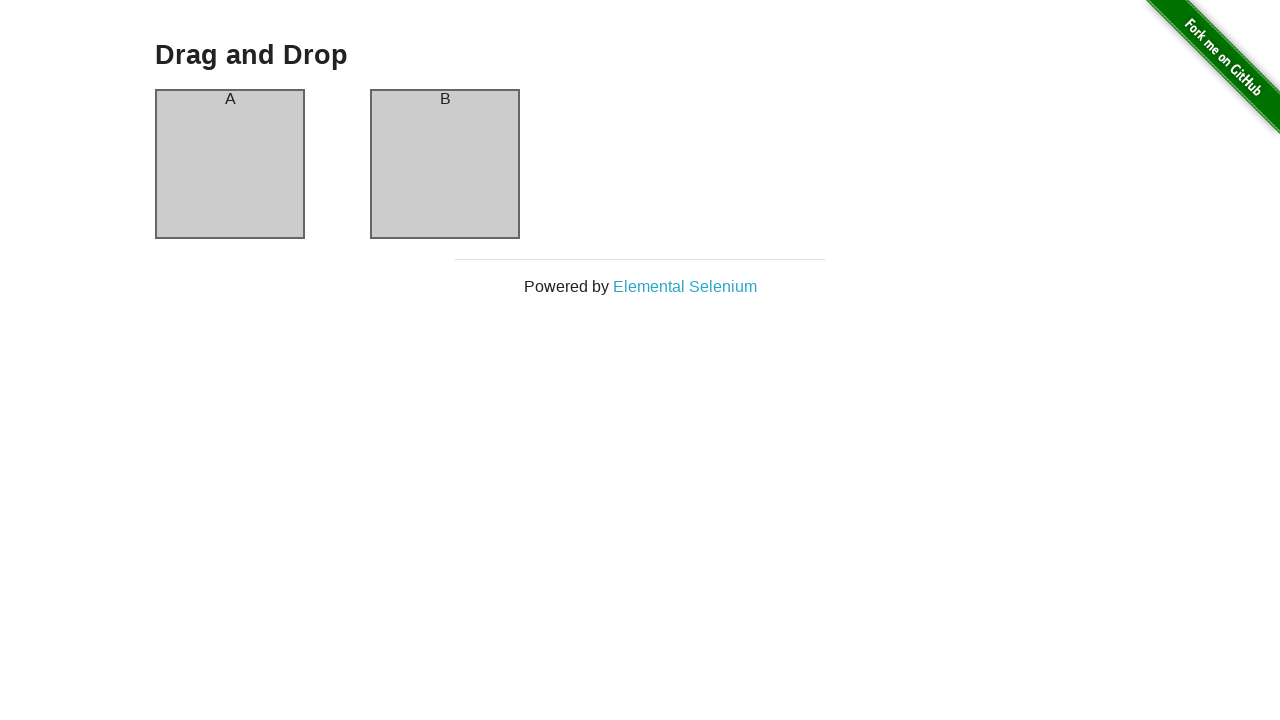

Located source element (Column A)
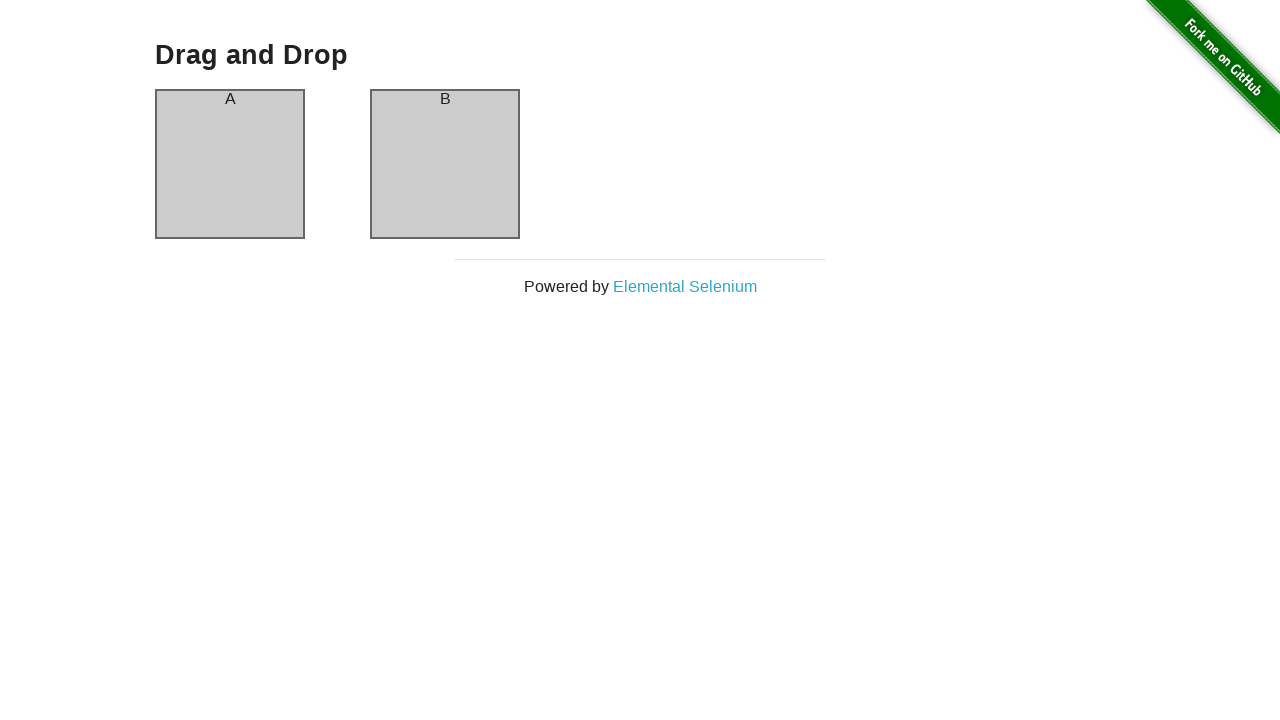

Located target element (Column B)
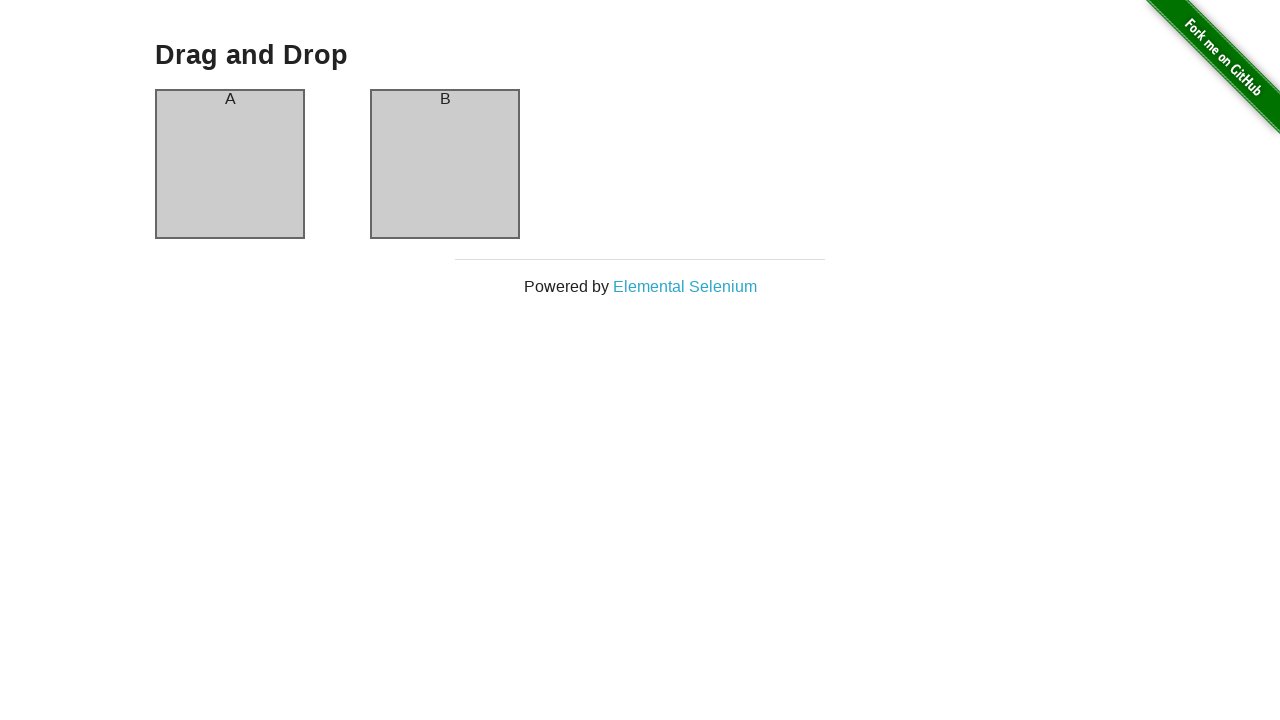

Dragged Column A element to Column B position at (445, 164)
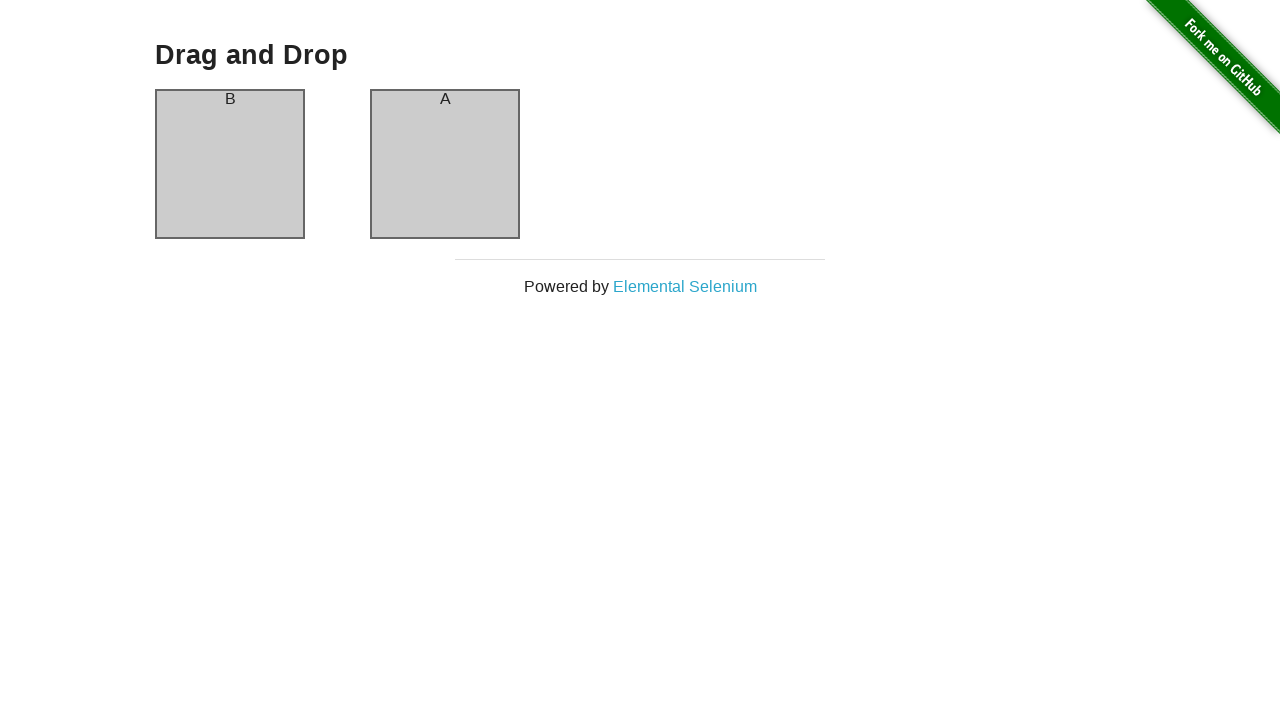

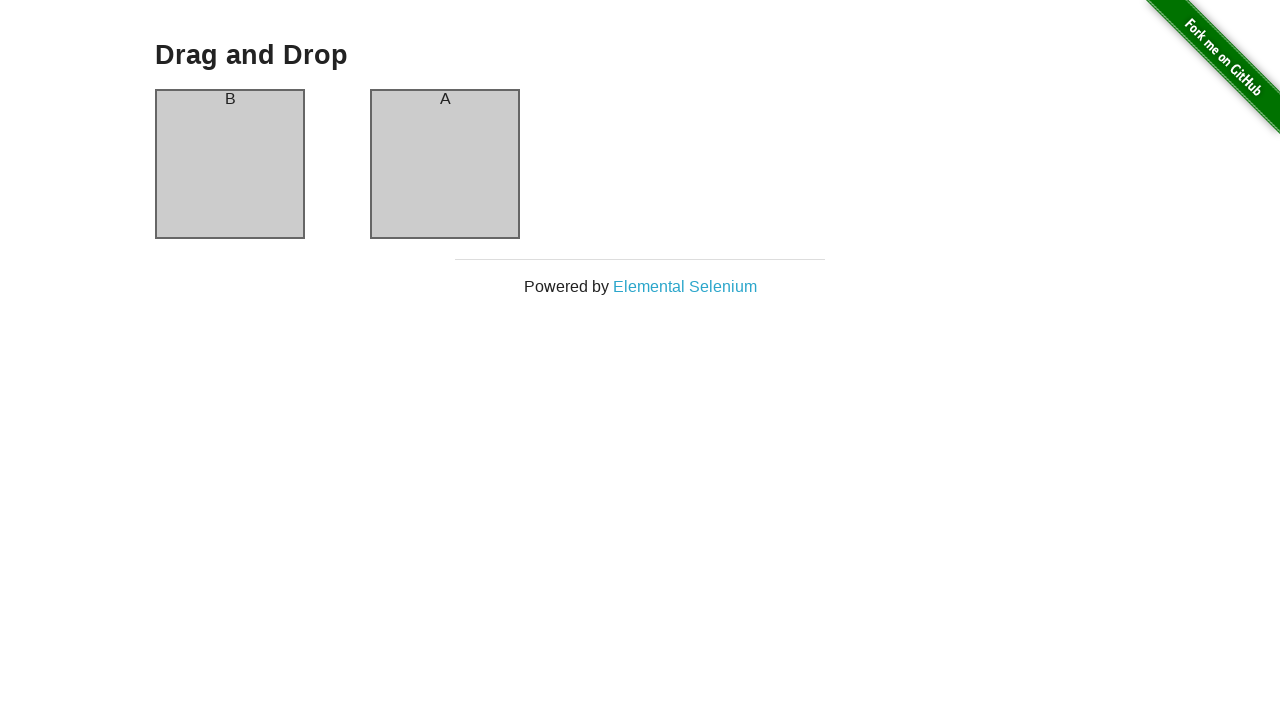